Tests form validation with invalid employee number (contains letter) and valid directive, verifying that employee number error is displayed but directive error is not.

Starting URL: https://elenarivero.github.io/Ejercicio2/index.html

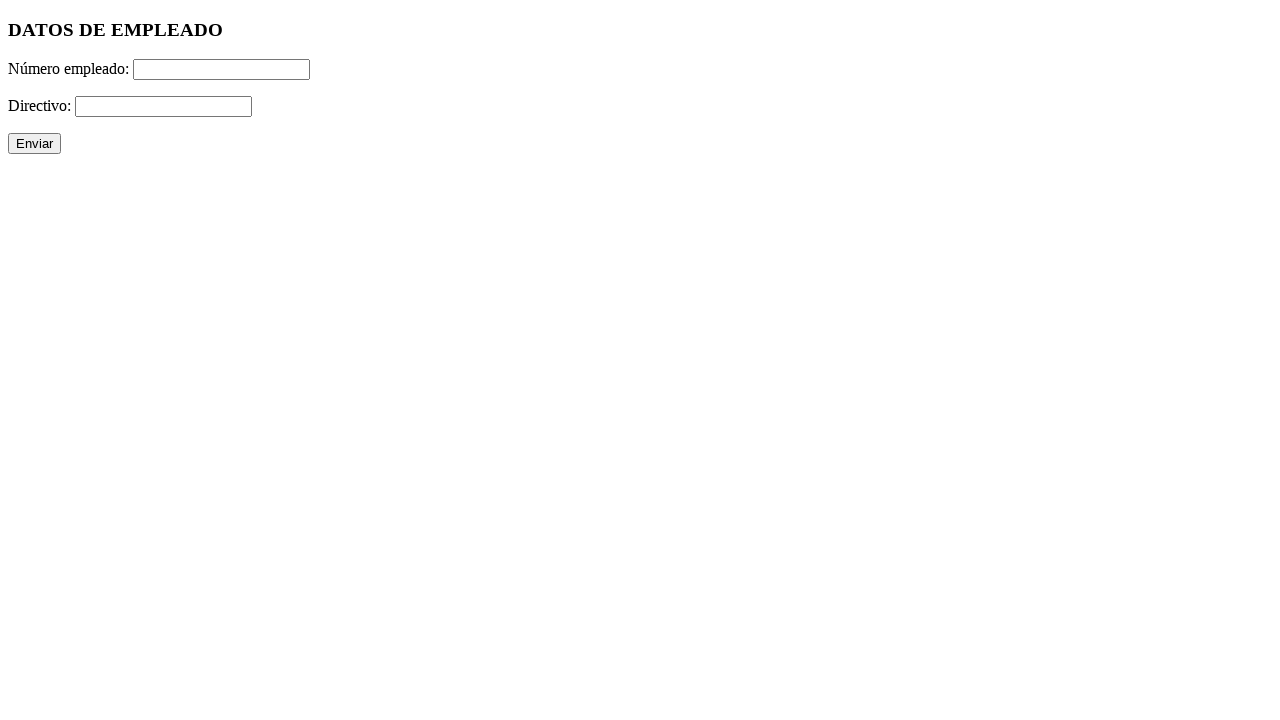

Navigated to form page
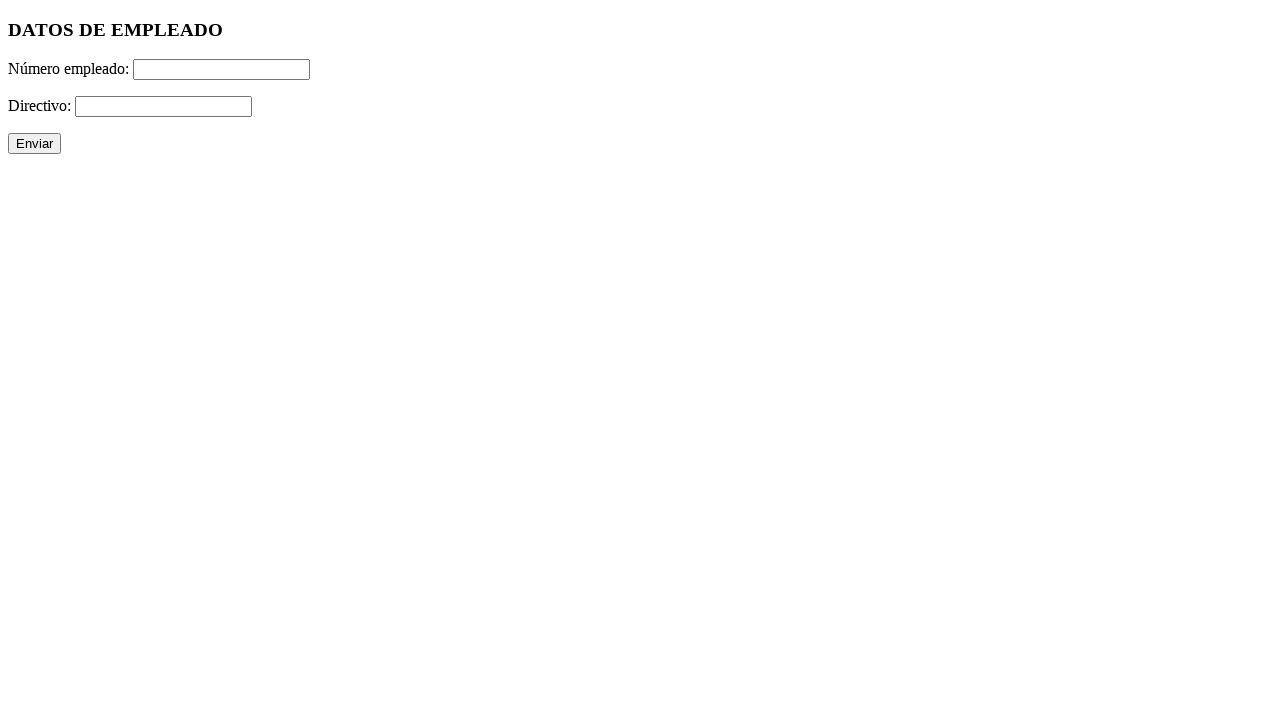

Filled employee number field with invalid value '33A' (contains letter) on #numero
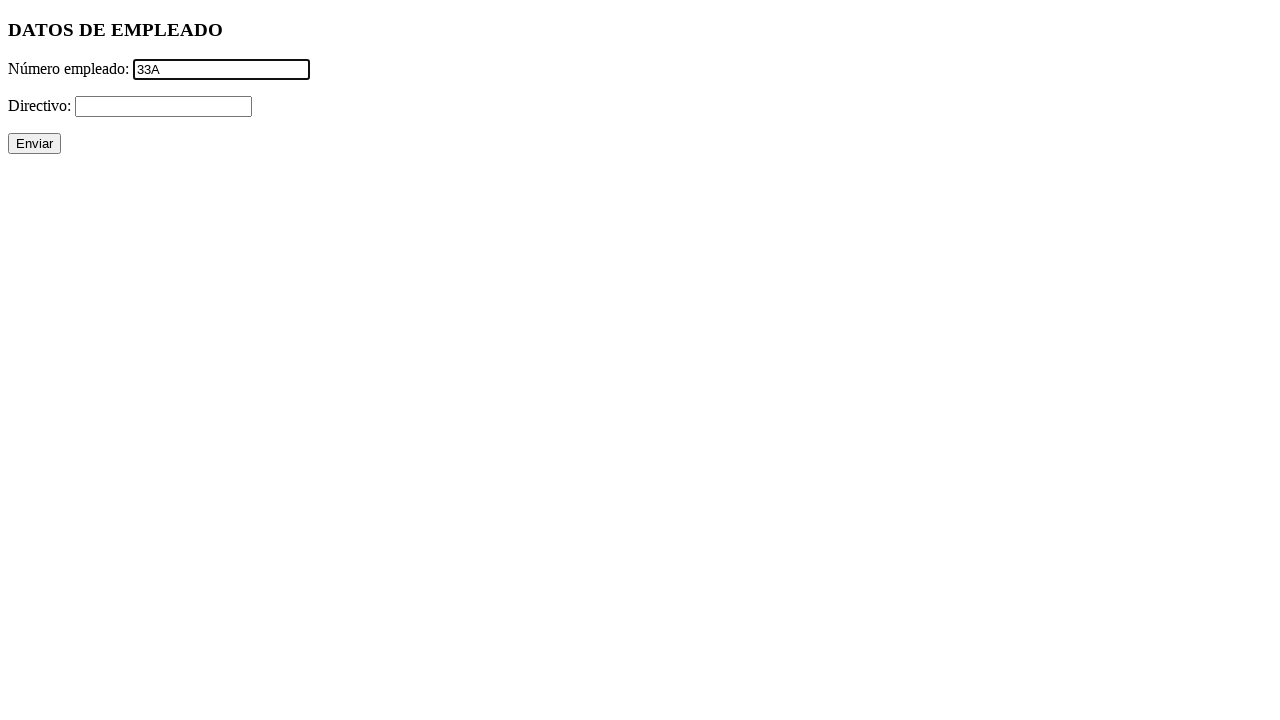

Filled directive field with valid '+' symbol on #directivo
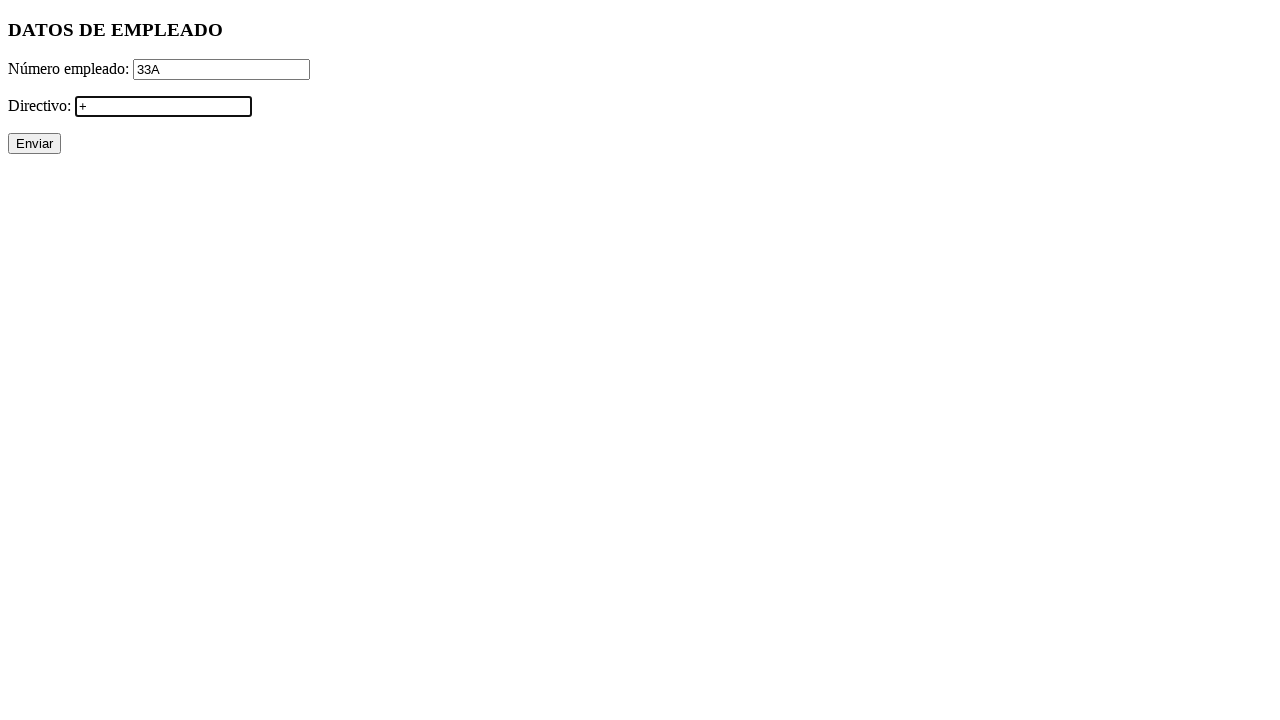

Clicked submit button to validate form at (34, 144) on input[type='submit']
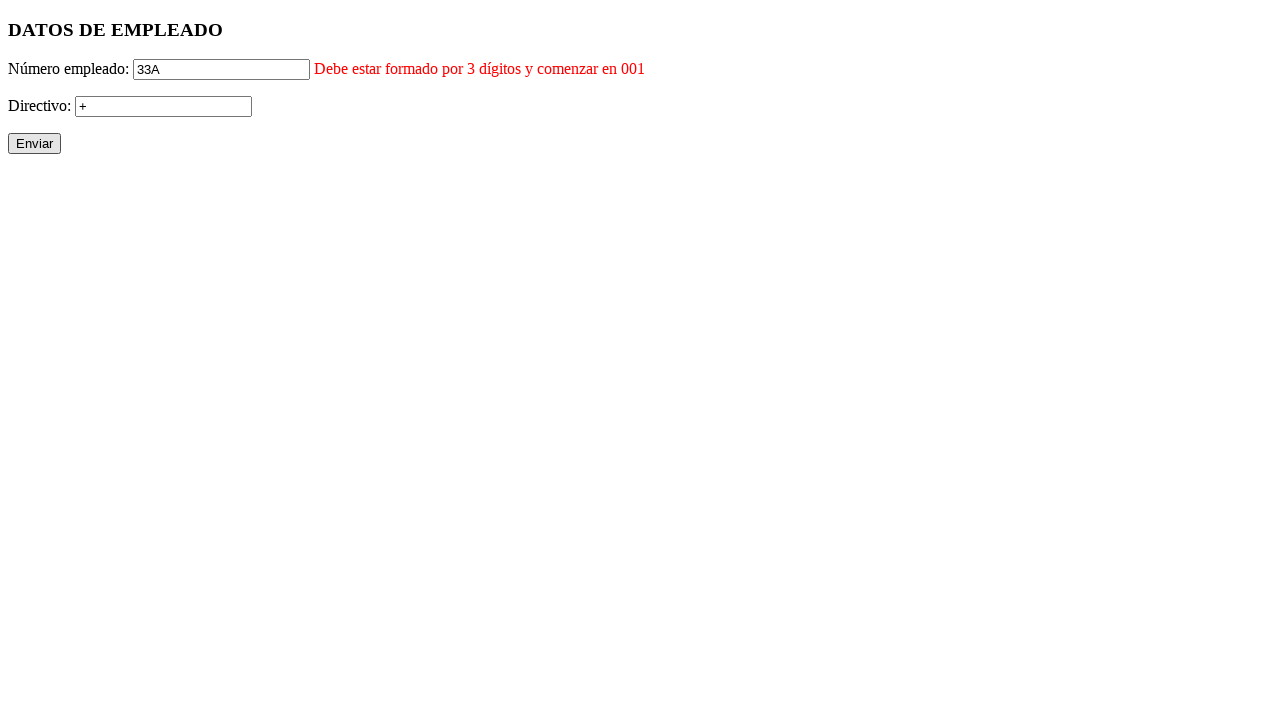

Employee number error message displayed (validation failed as expected)
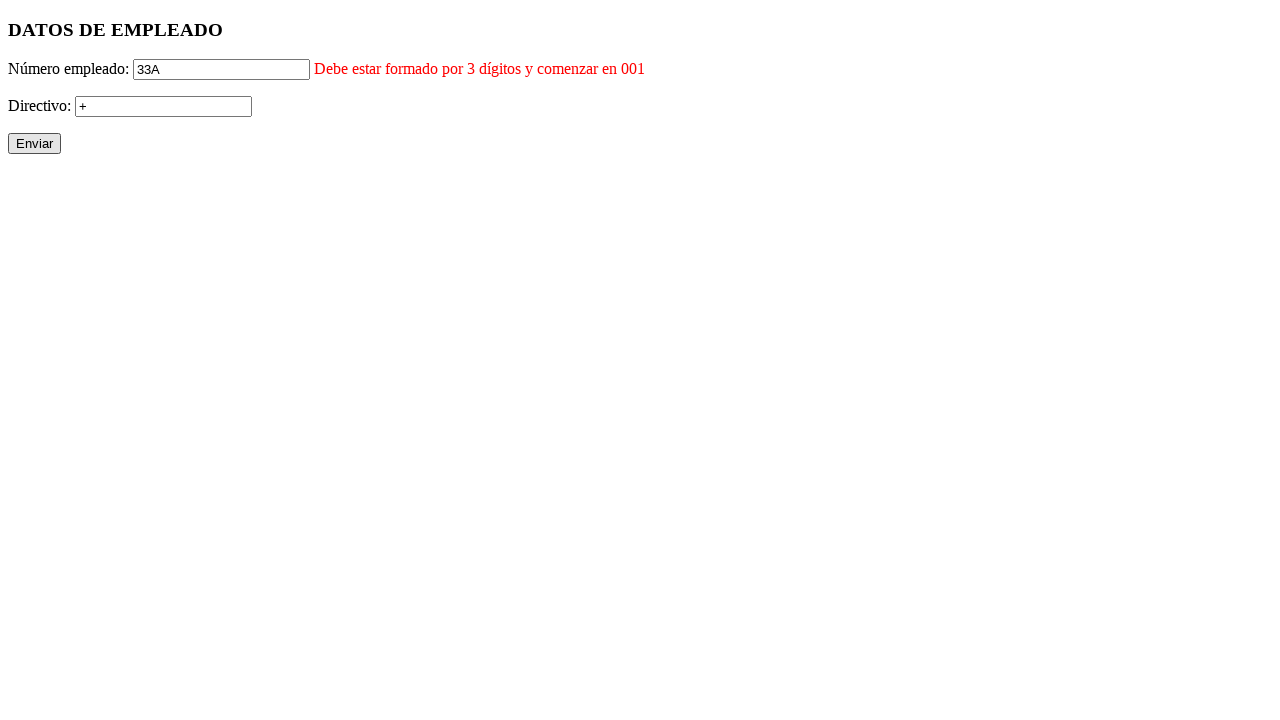

Confirmed employee number error is visible
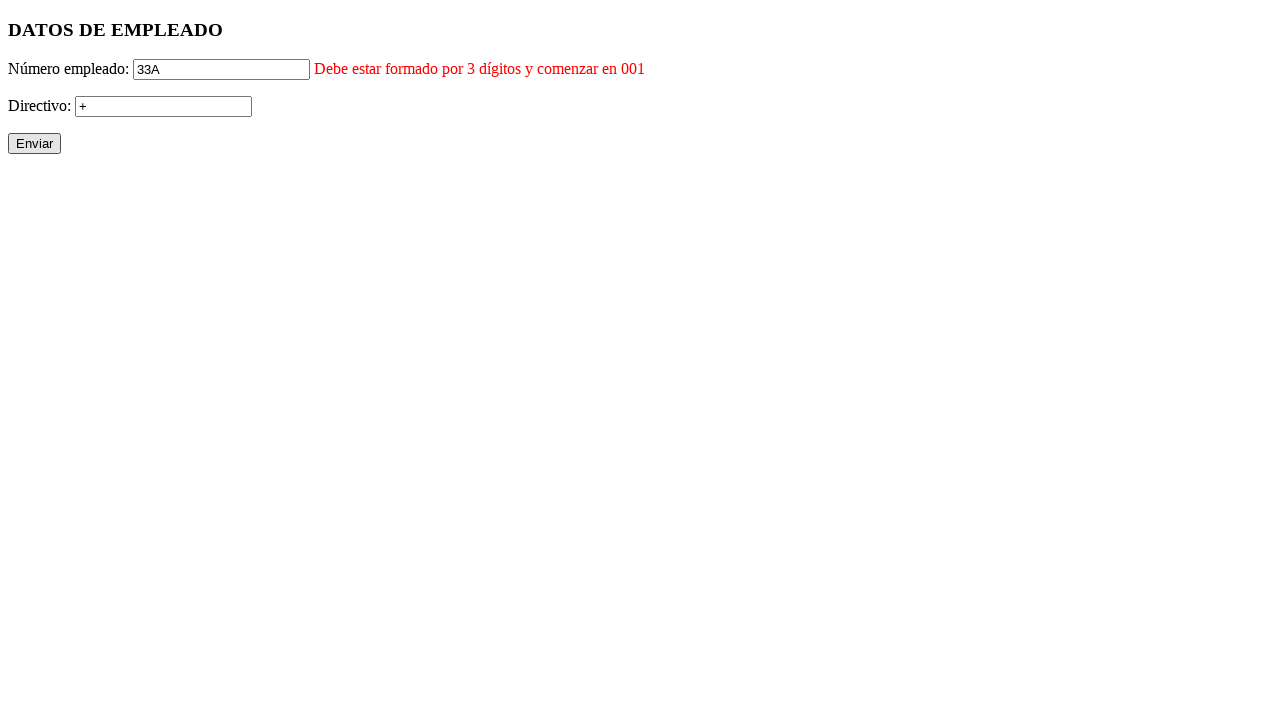

Confirmed directive error is not displayed (valid directive accepted)
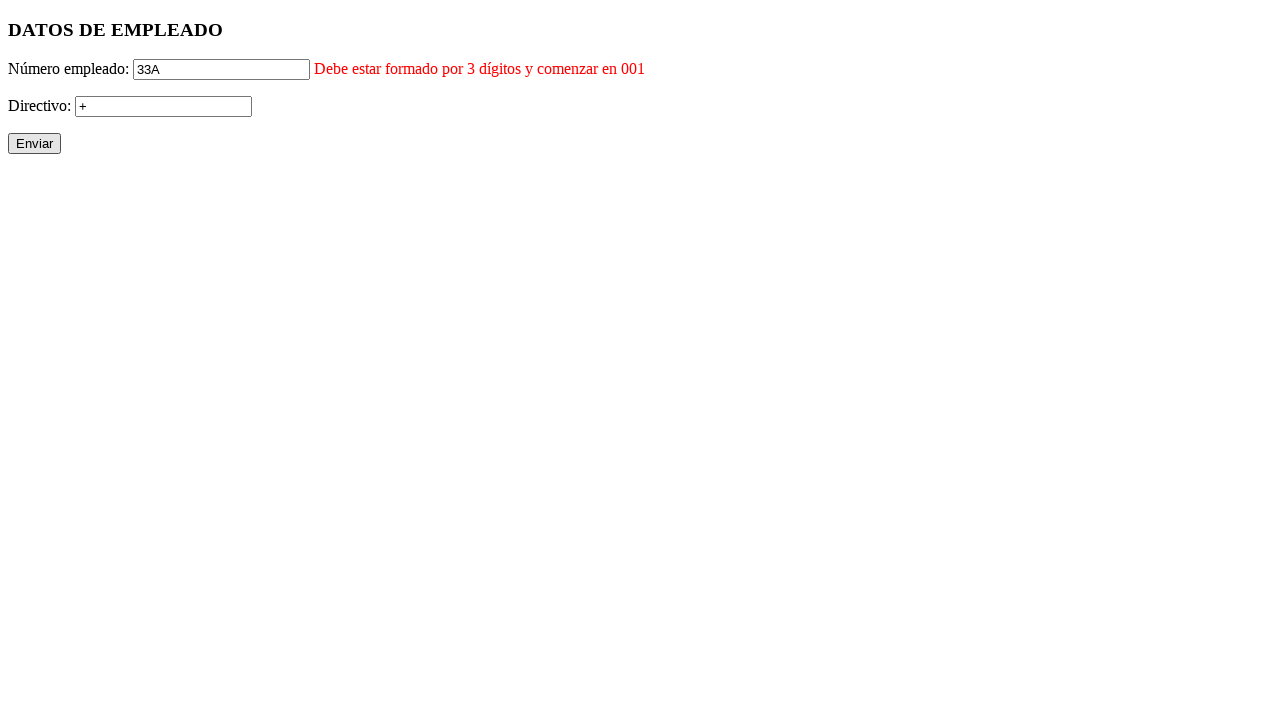

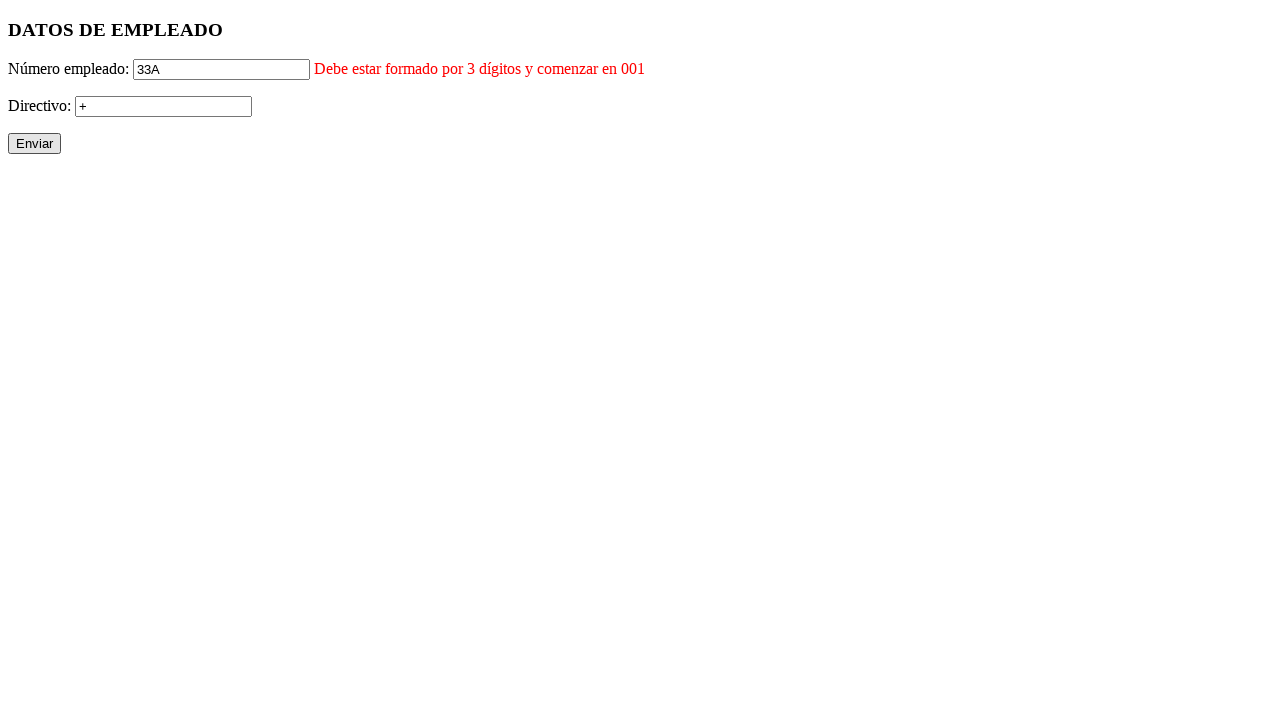